Tests the BDO skill builder by selecting a warrior class and clicking on a skill to verify the skill level counter.

Starting URL: https://bdocodex.com/ru/skillbuilder/

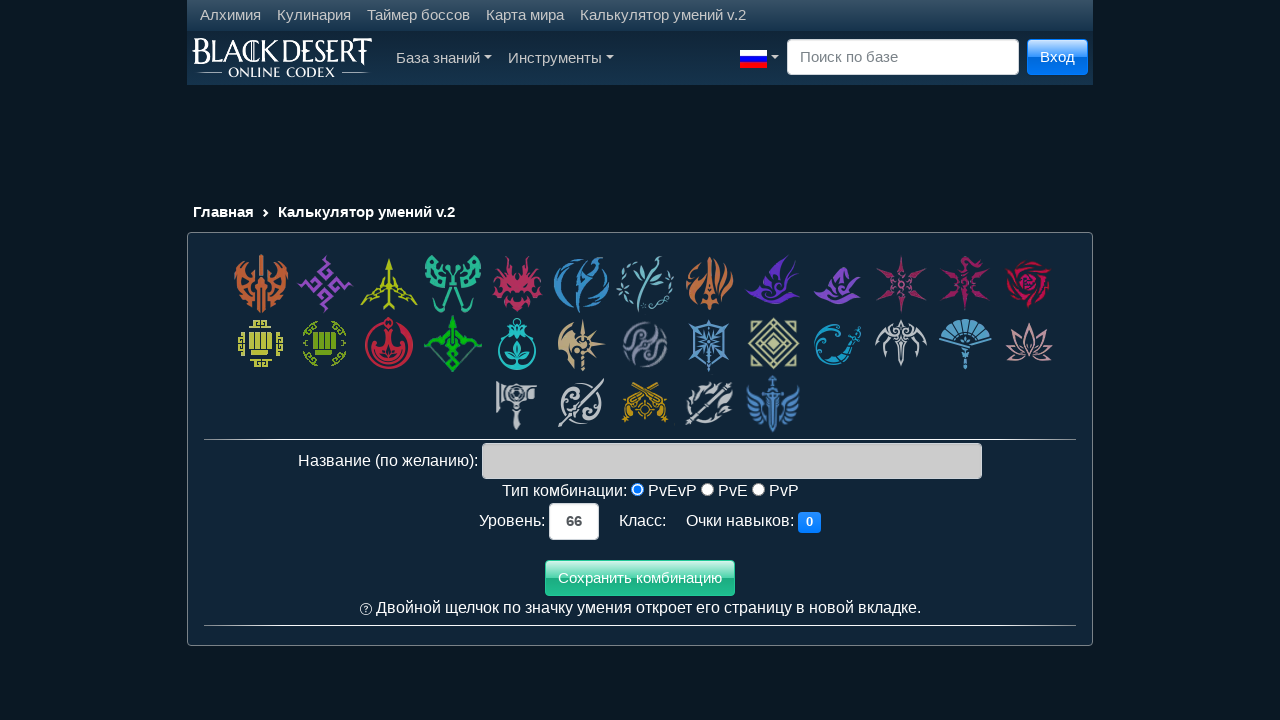

Waited for BDO skill builder page to load
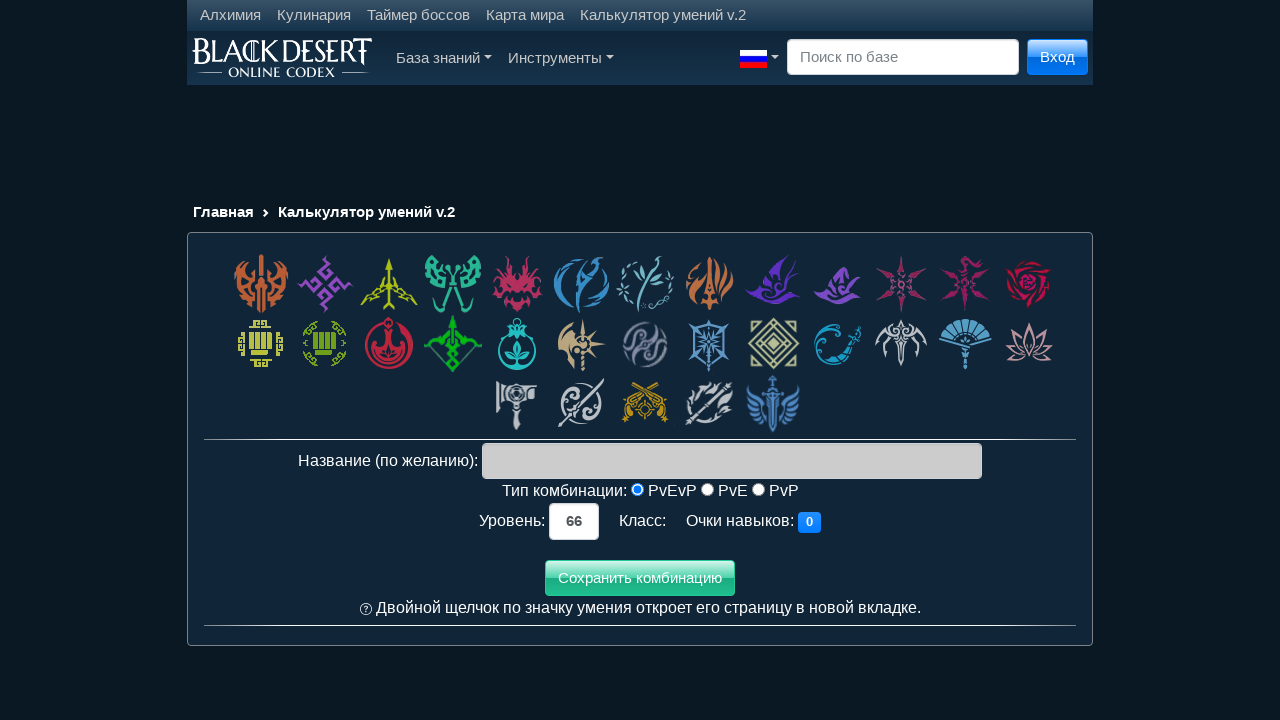

Clicked on Warrior class at (261, 284) on div.class_cell:nth-child(1) > *
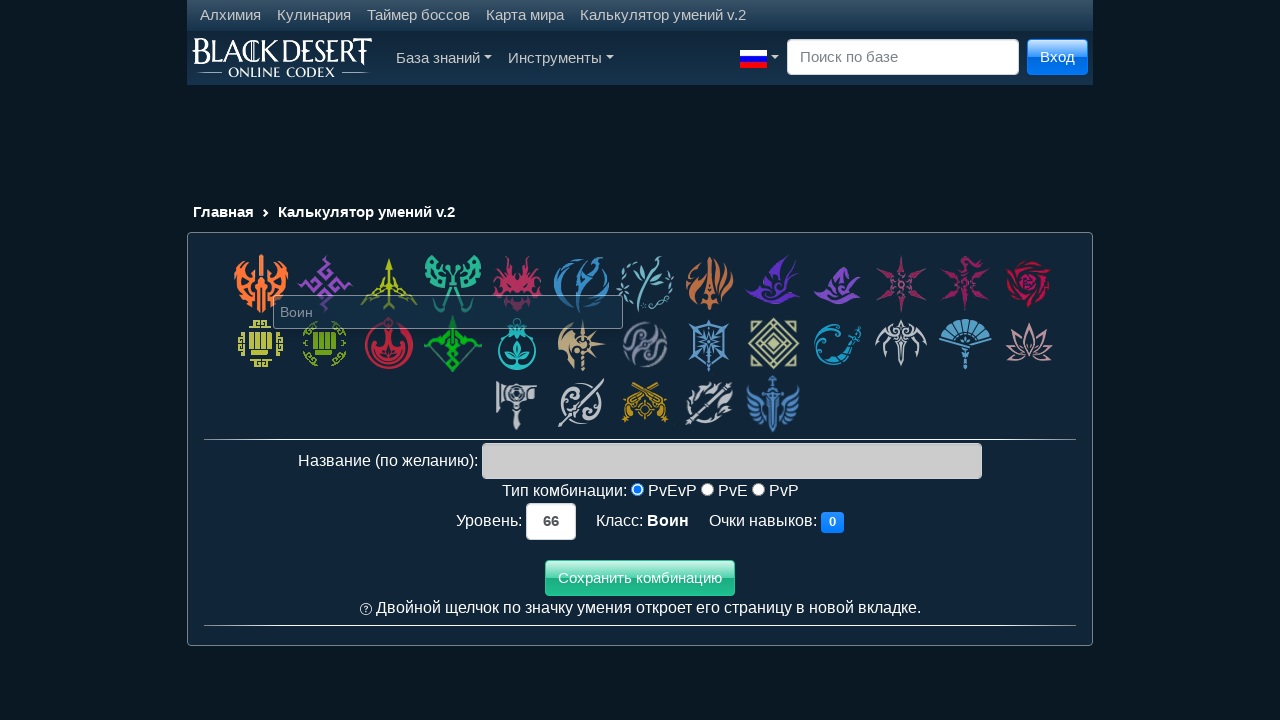

Waited for Warrior class to load
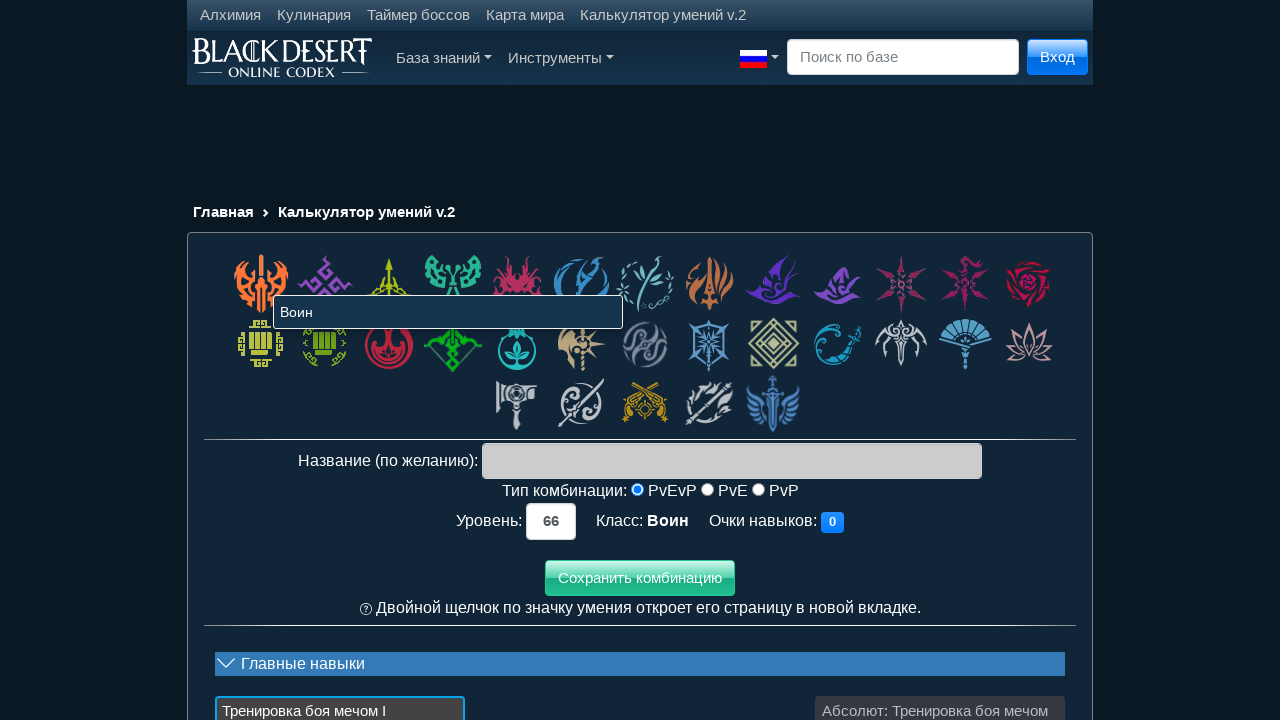

Clicked on Absolute skill at (940, 680) on div[data-gid='618']
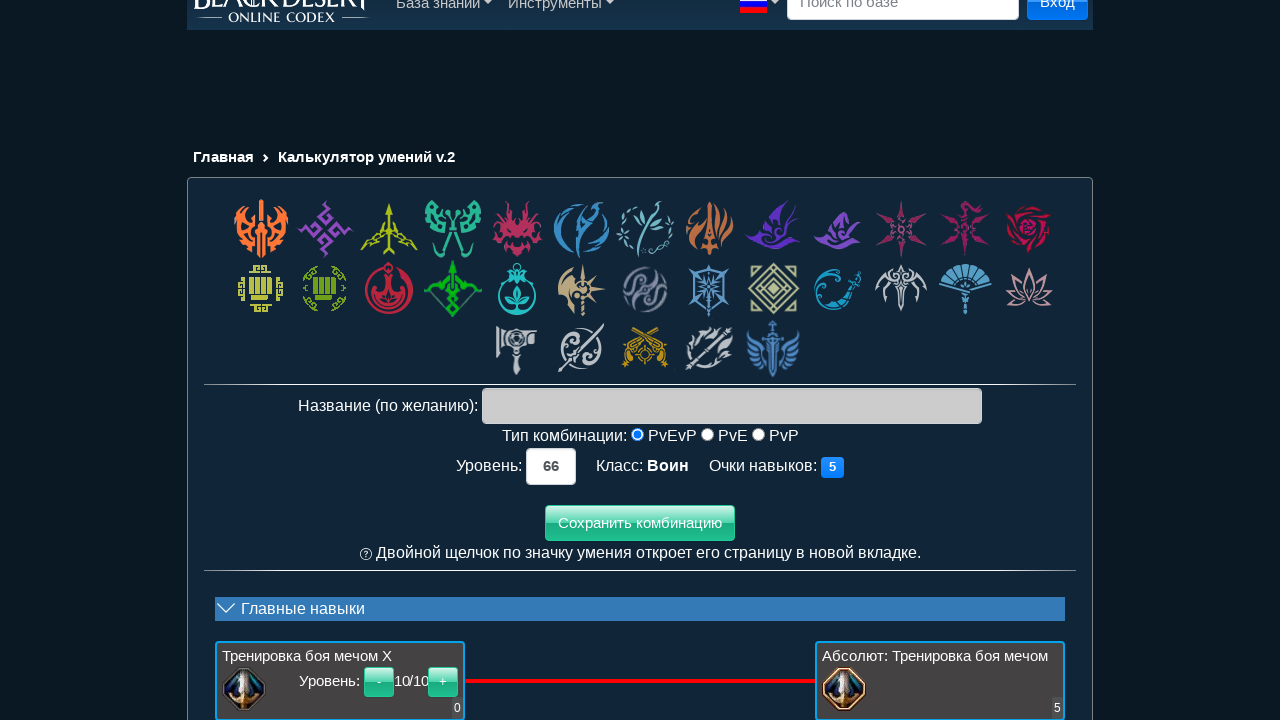

Waited for Absolute skill to be selected
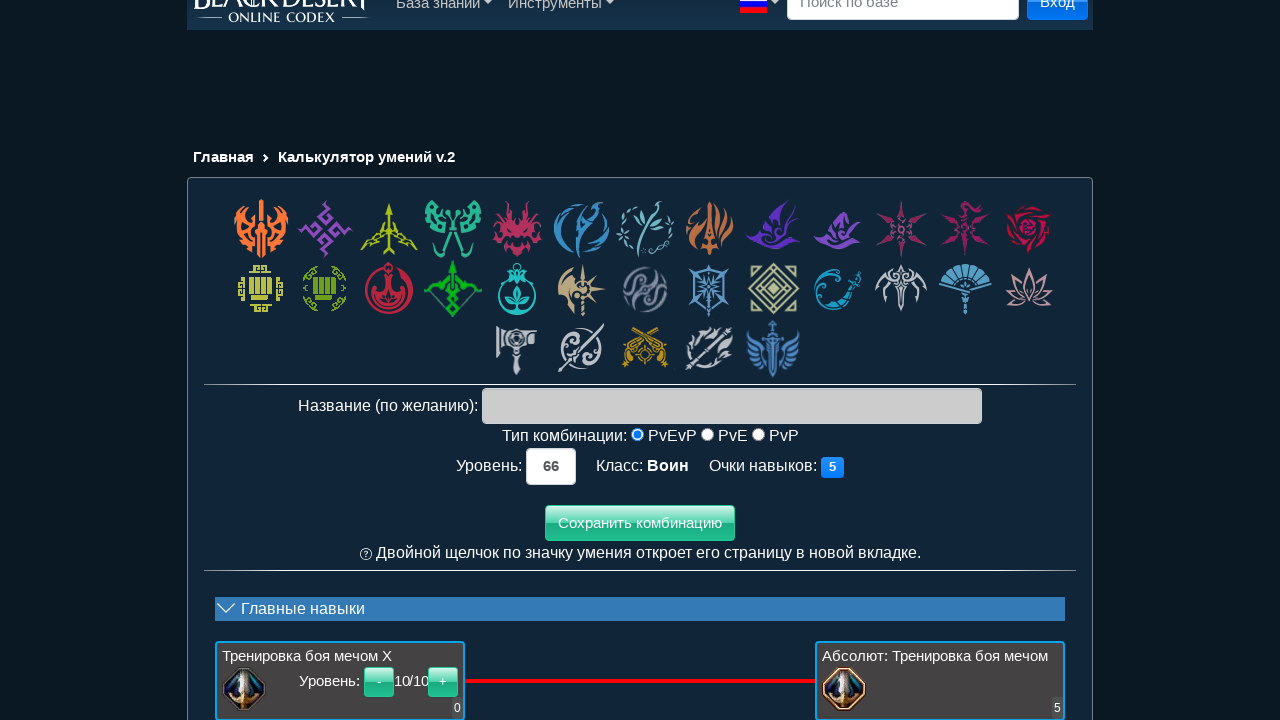

Verified skill level counter is visible
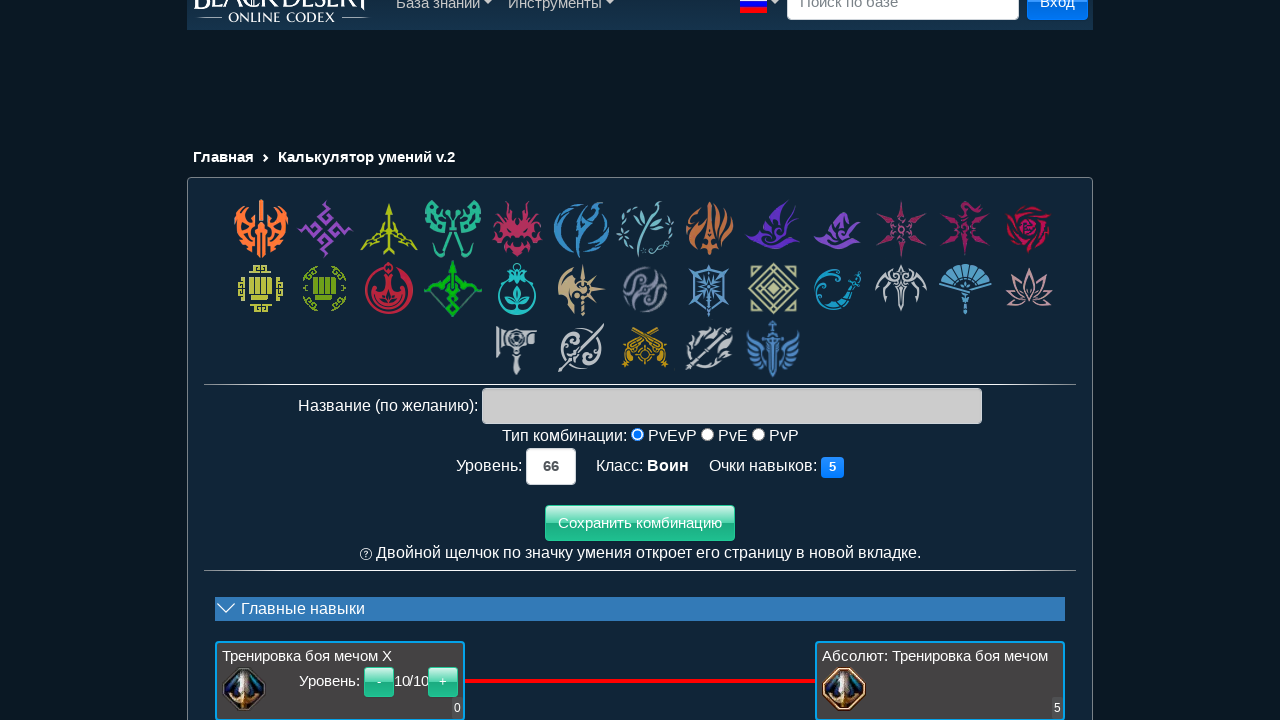

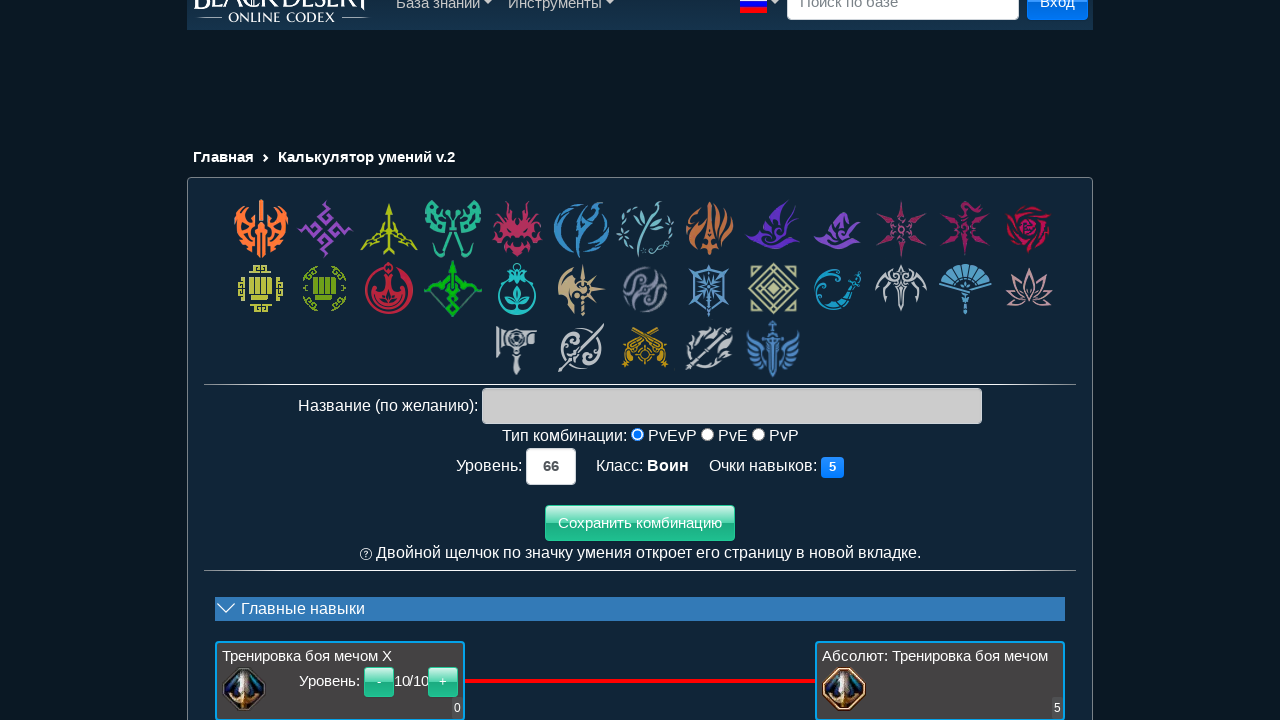